Navigates to VWO login page and clicks on the "Start a free trial" link to verify it works

Starting URL: https://app.vwo.com/#/login

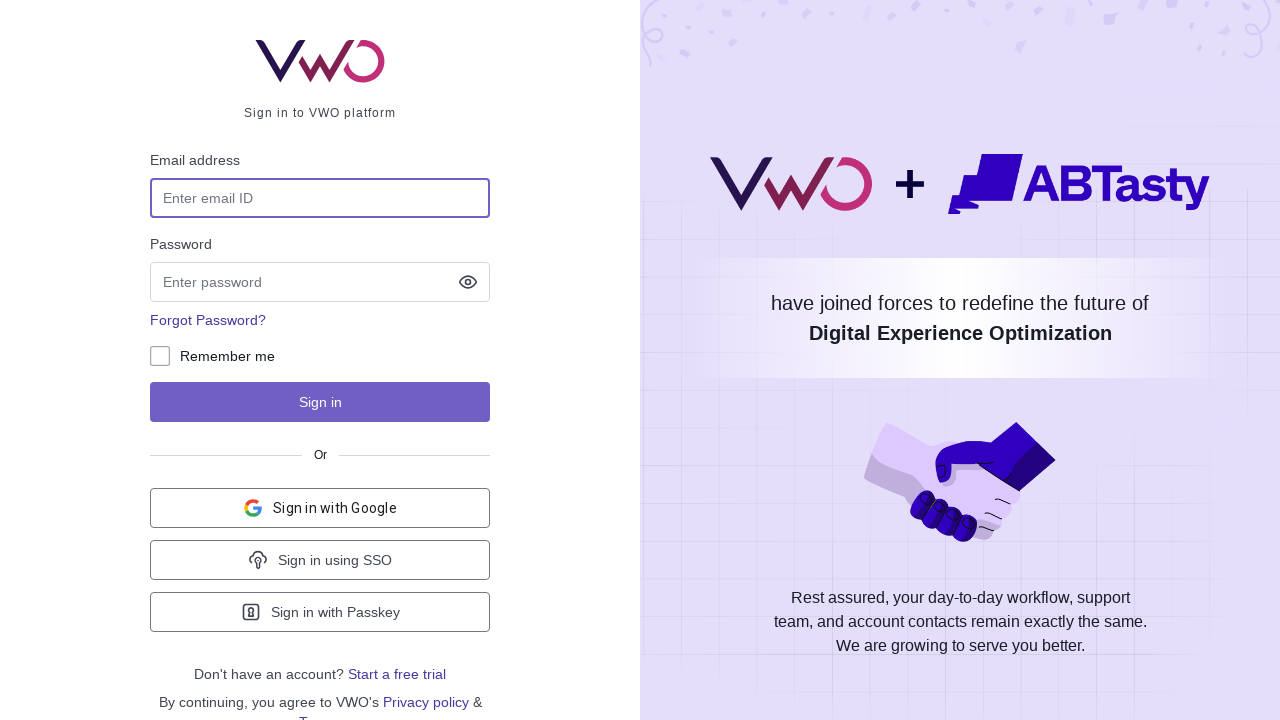

Navigated to VWO login page
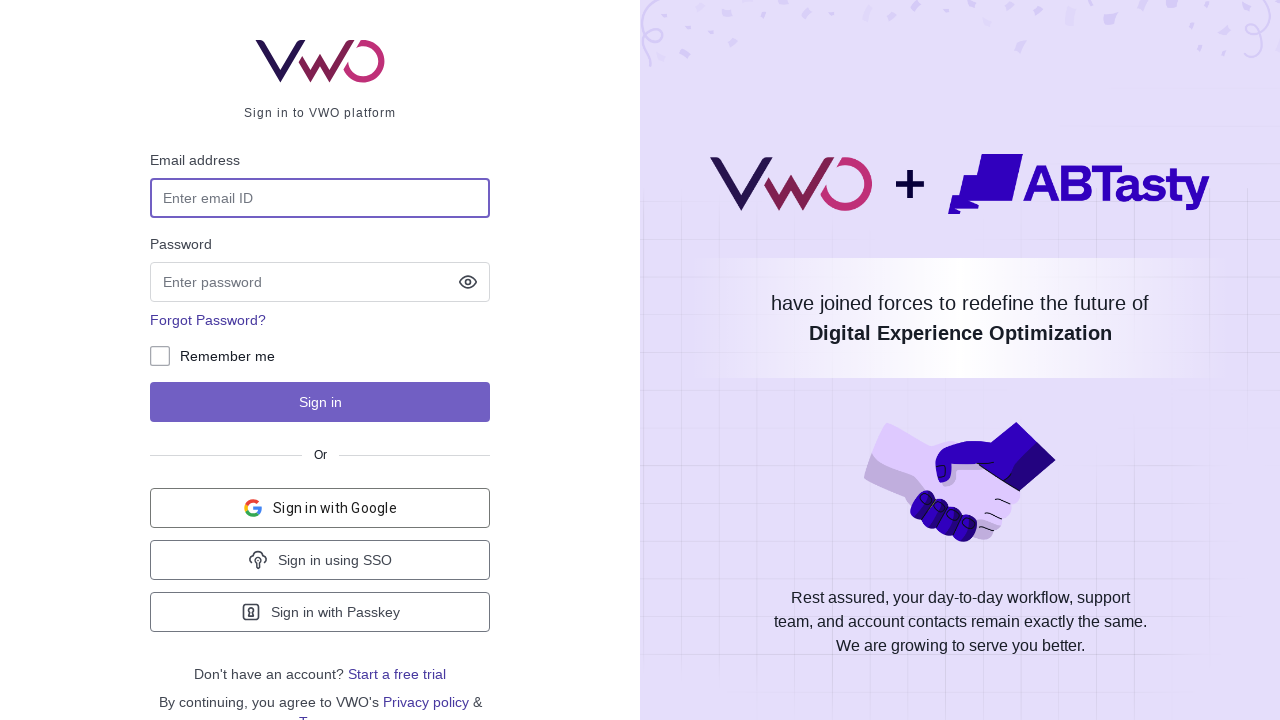

Clicked on 'Start a free trial' link at (397, 674) on a:has-text('Start a free')
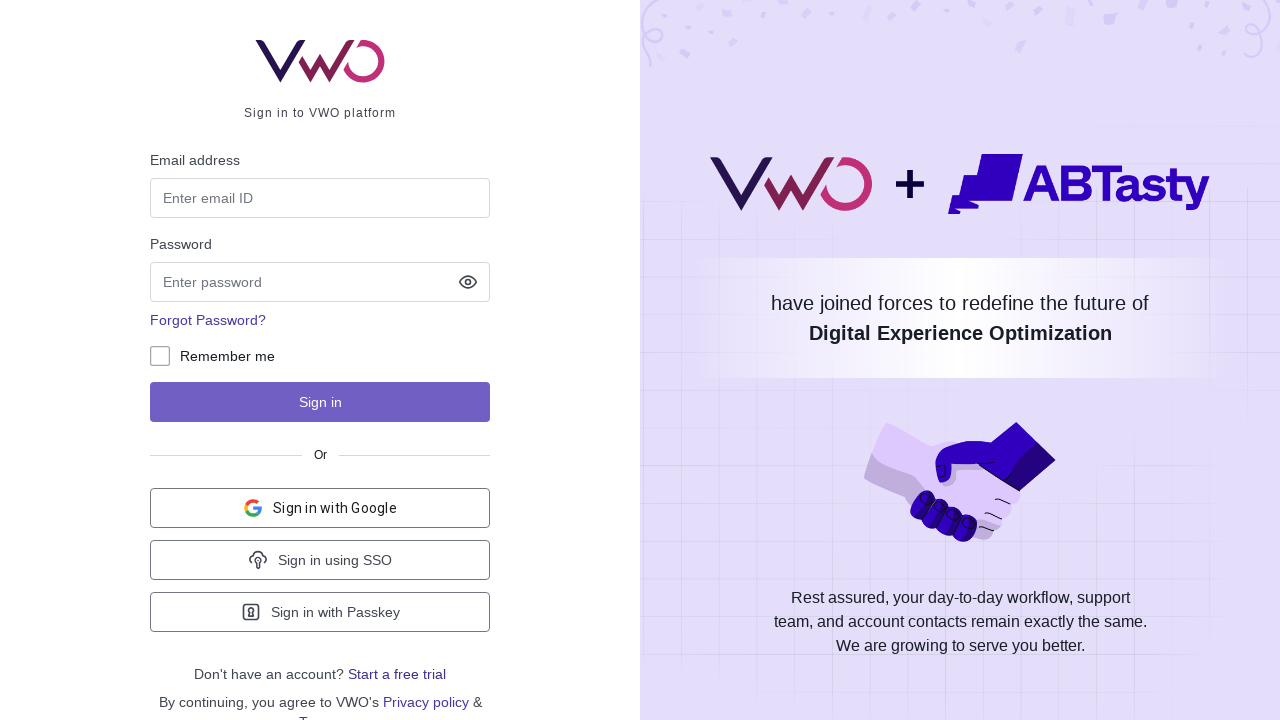

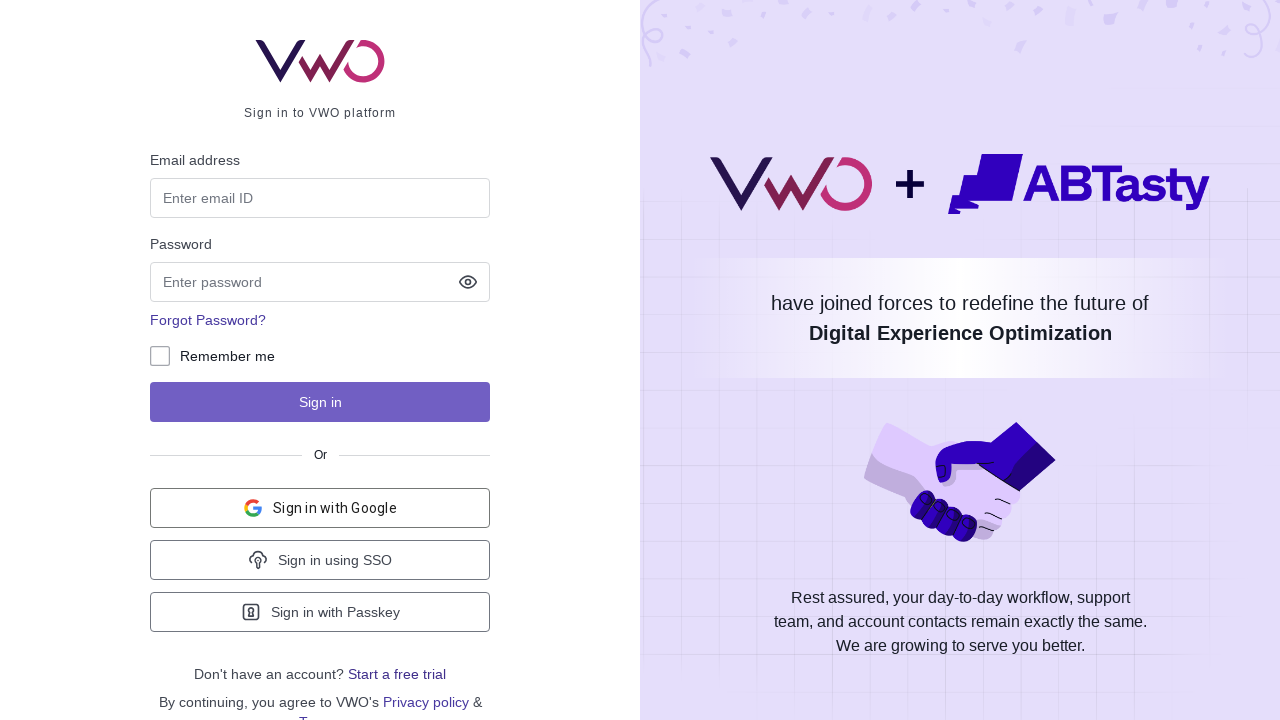